Tests drag and drop functionality by dragging a ball element into two different drop zones and verifying the drop is successful

Starting URL: https://v1.training-support.net/selenium/drag-drop

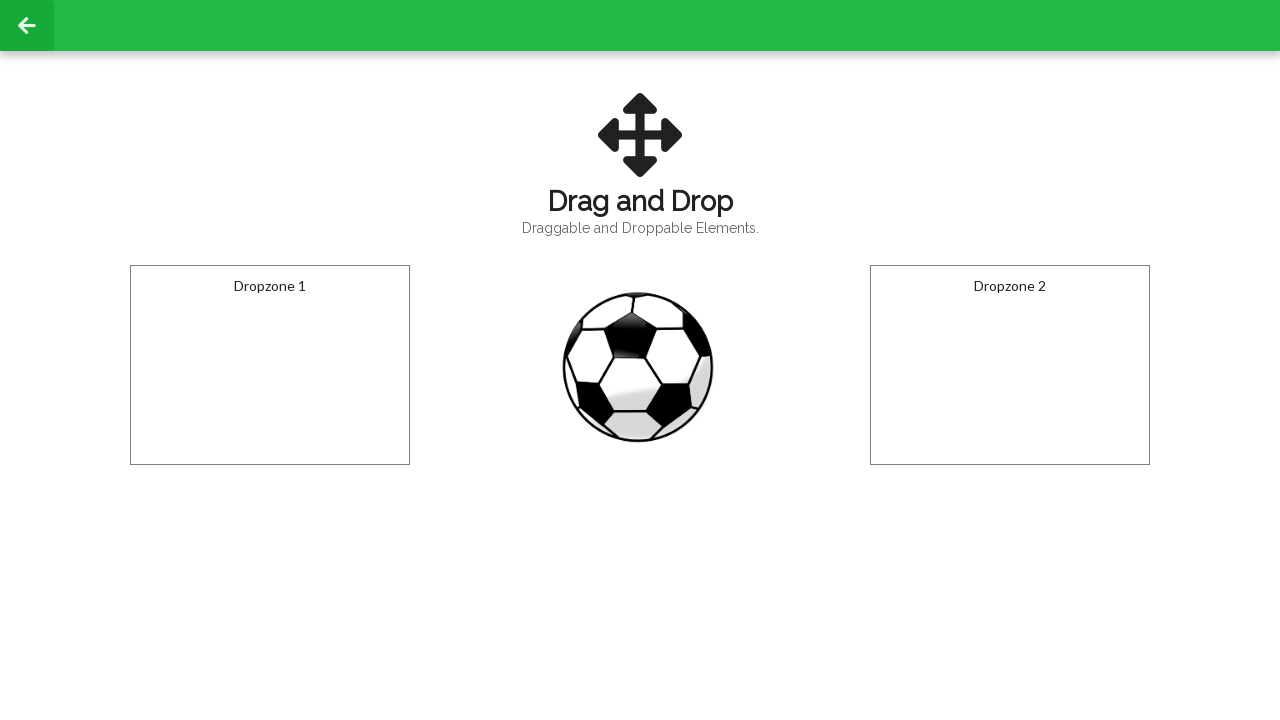

Navigated to drag and drop test page
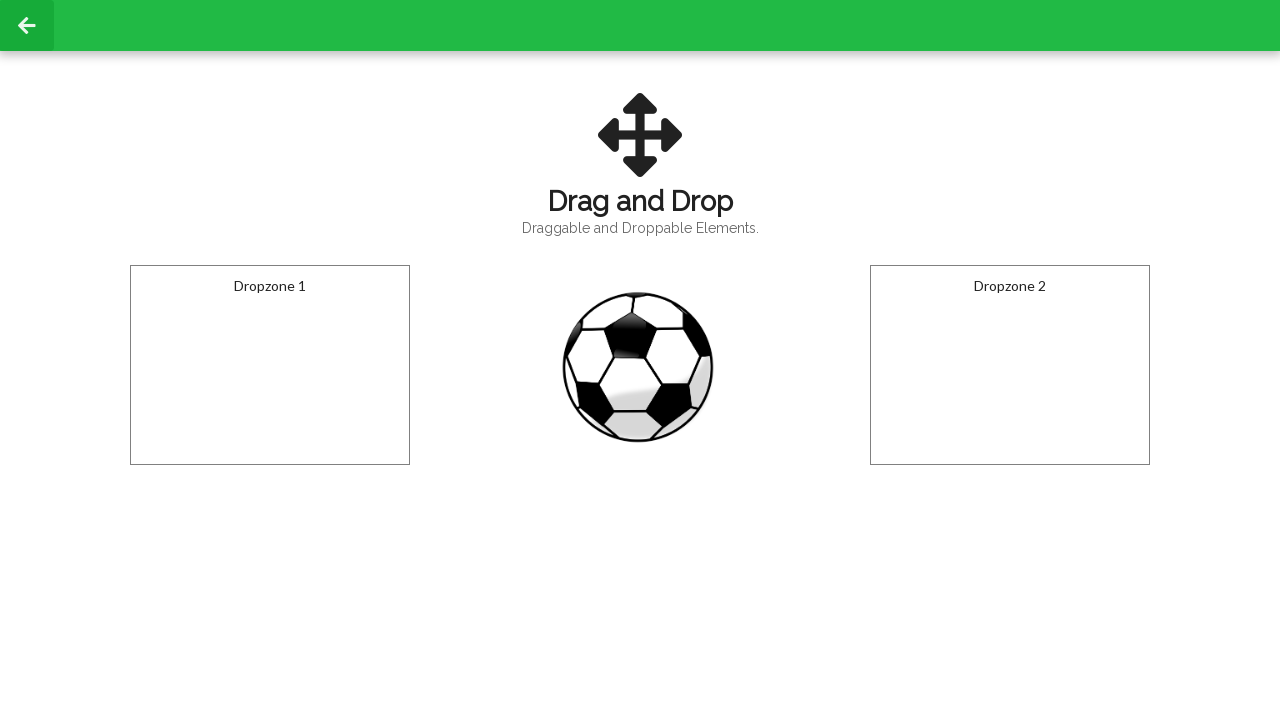

Located the draggable ball element
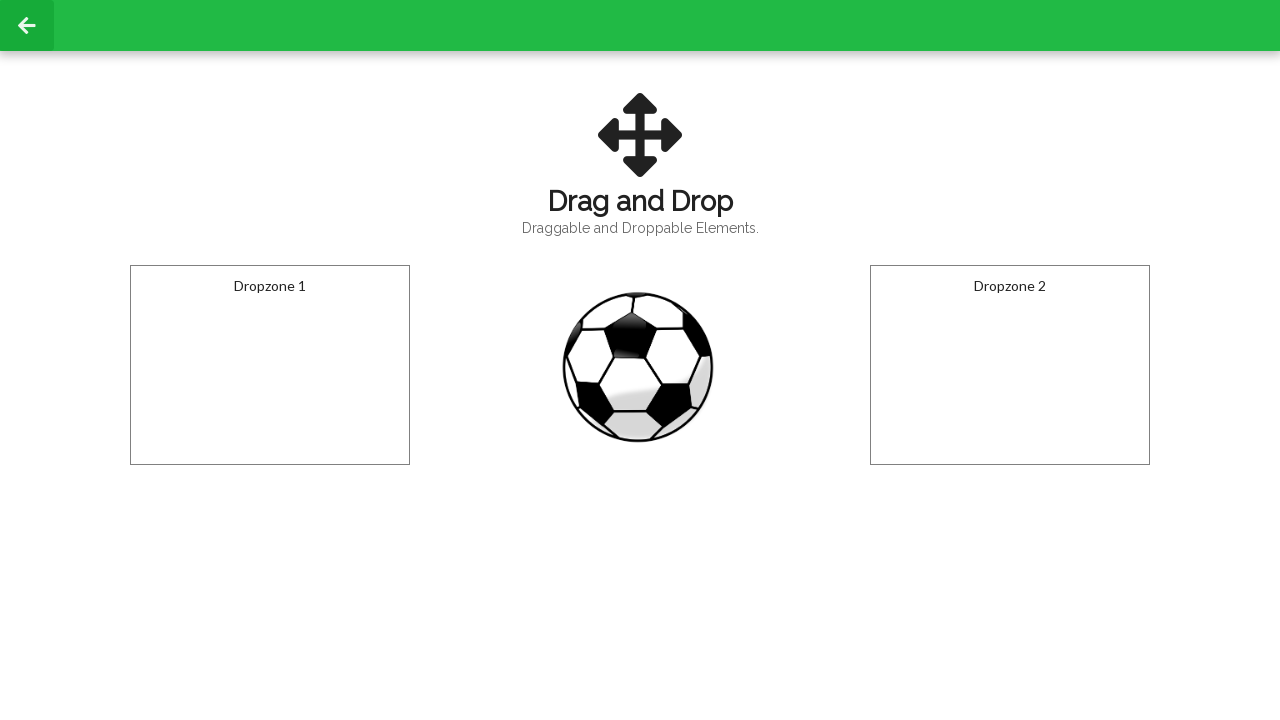

Located the first drop zone
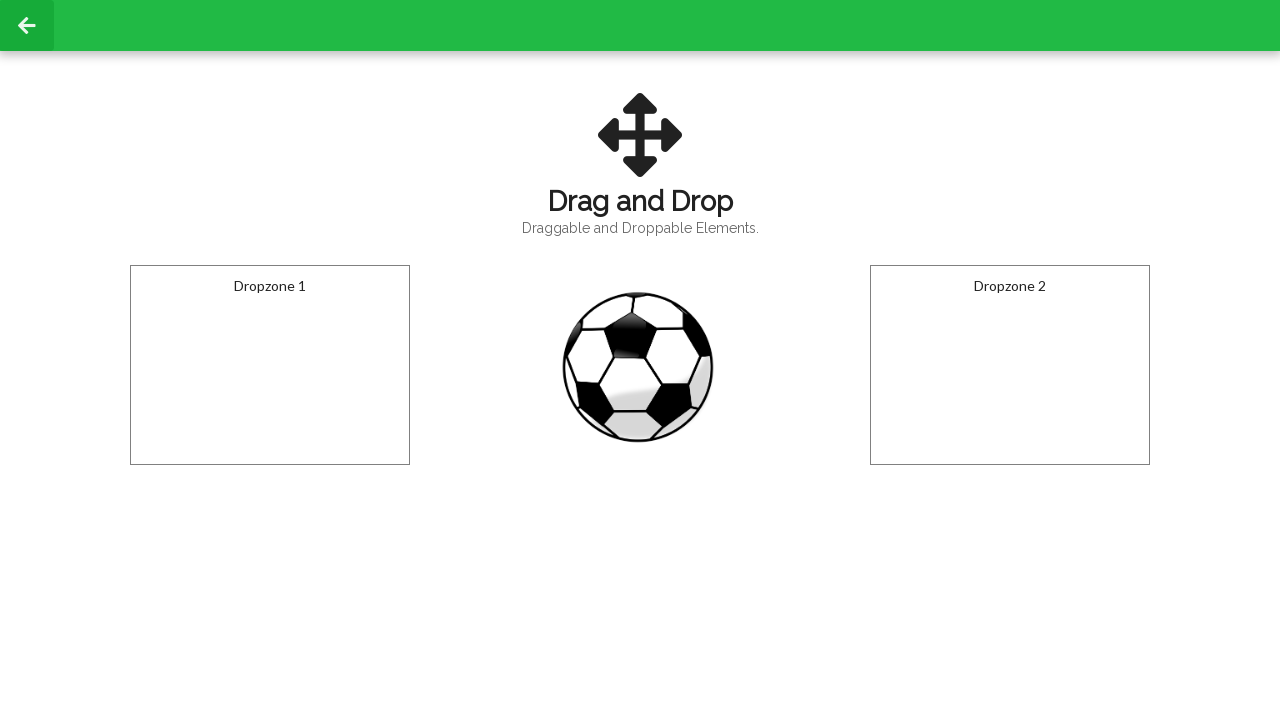

Located the second drop zone
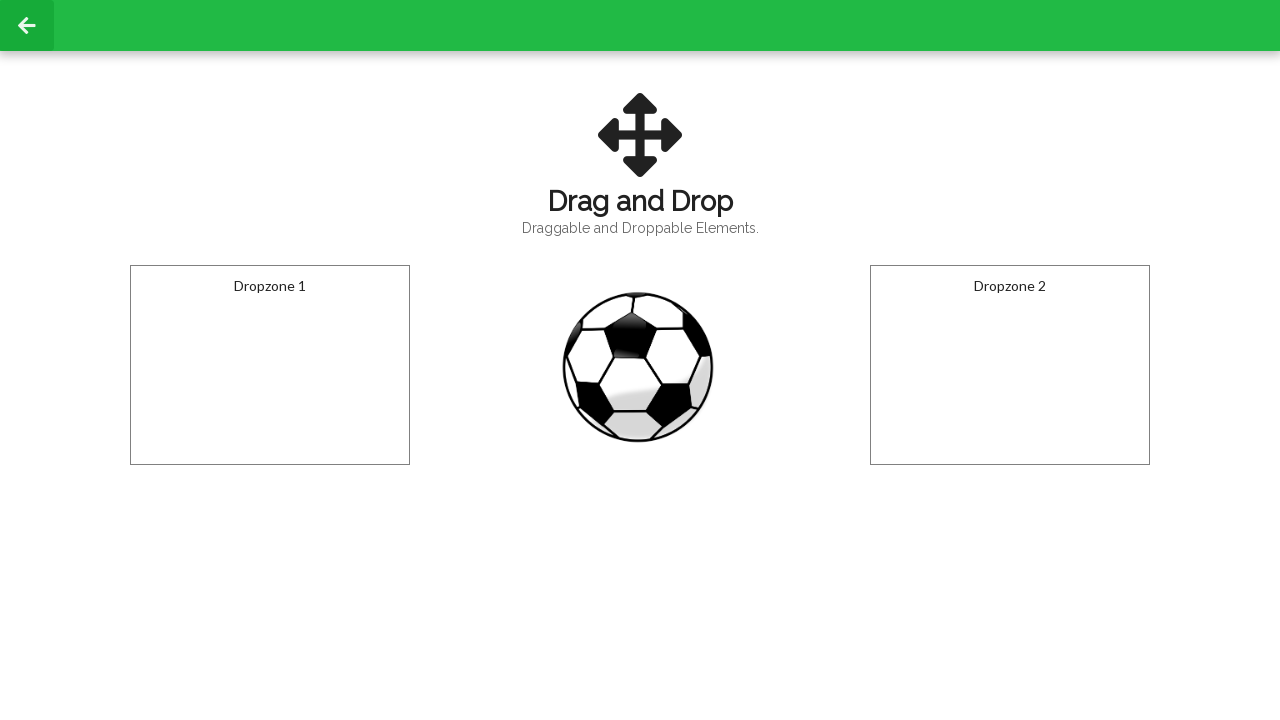

Dragged ball into the first drop zone at (270, 365)
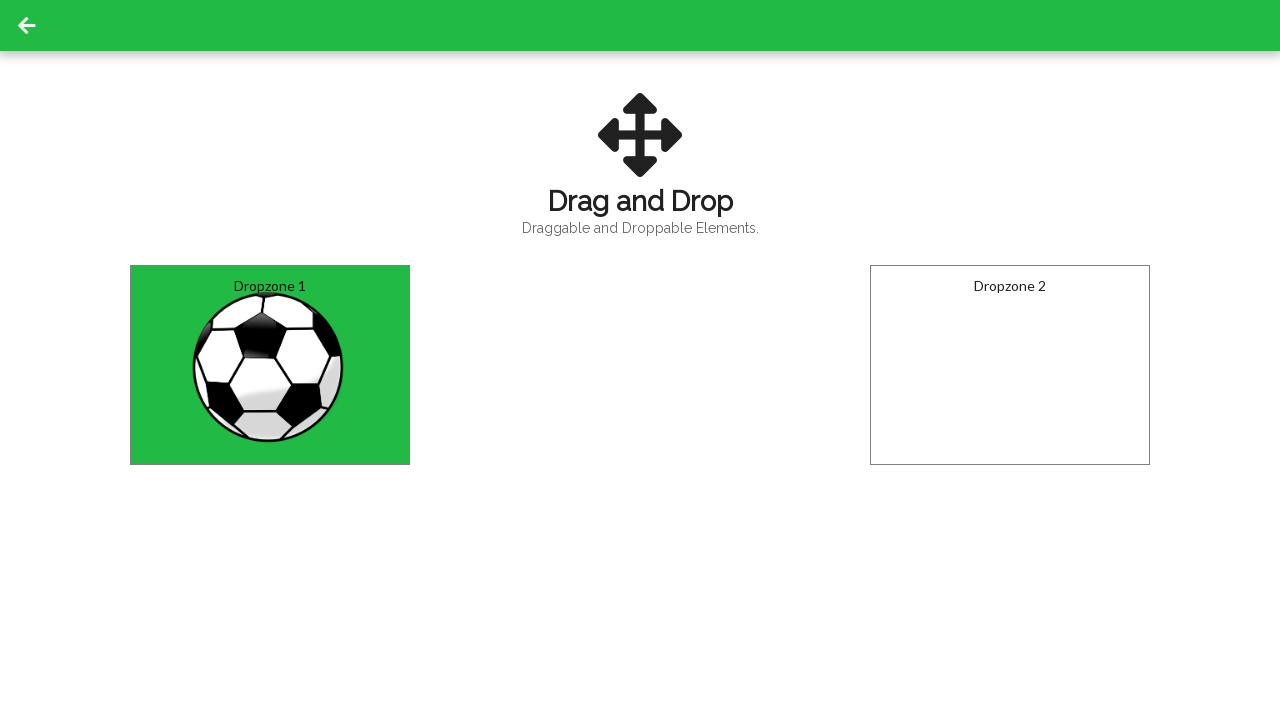

Verified first drop zone received the ball successfully
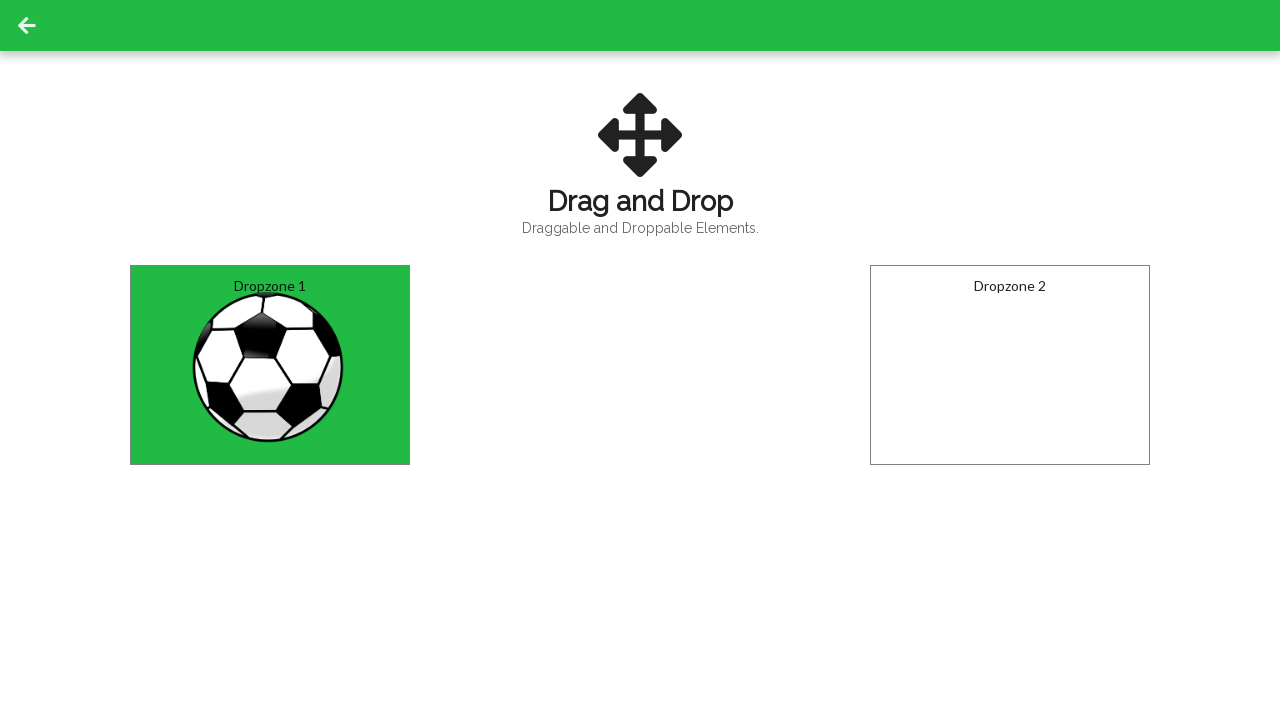

Dragged ball into the second drop zone at (1010, 365)
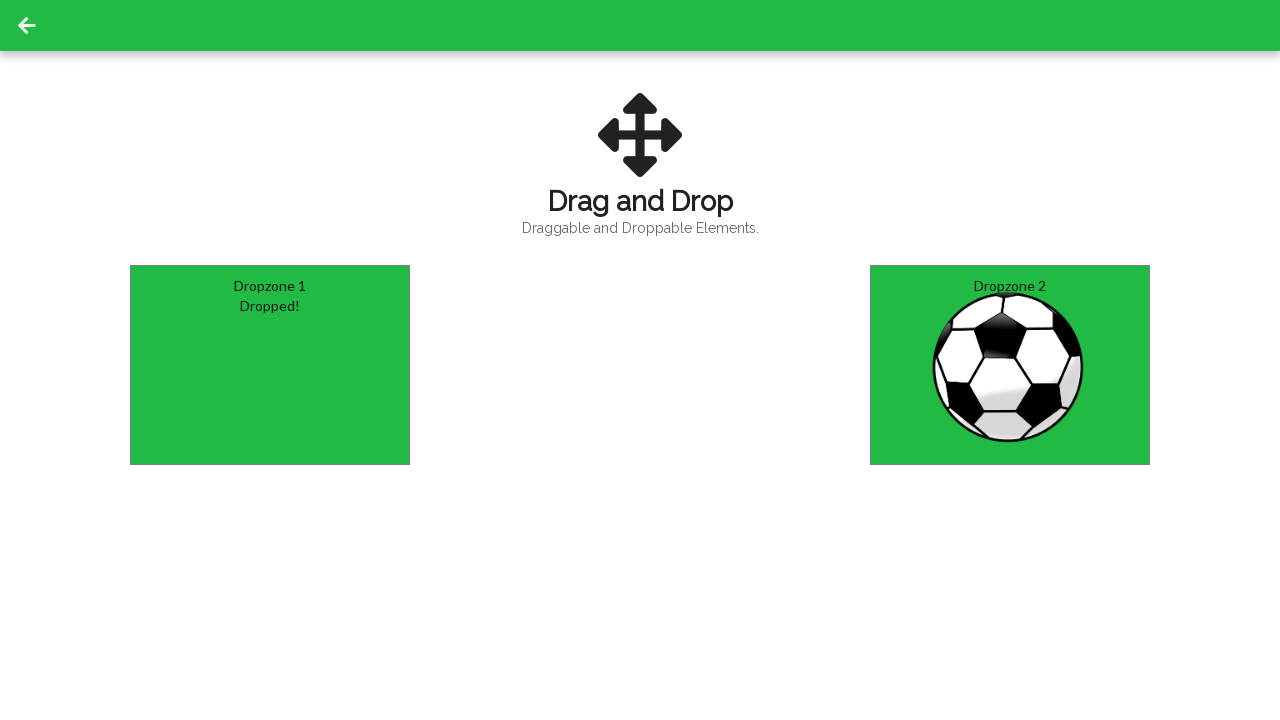

Verified second drop zone received the ball successfully
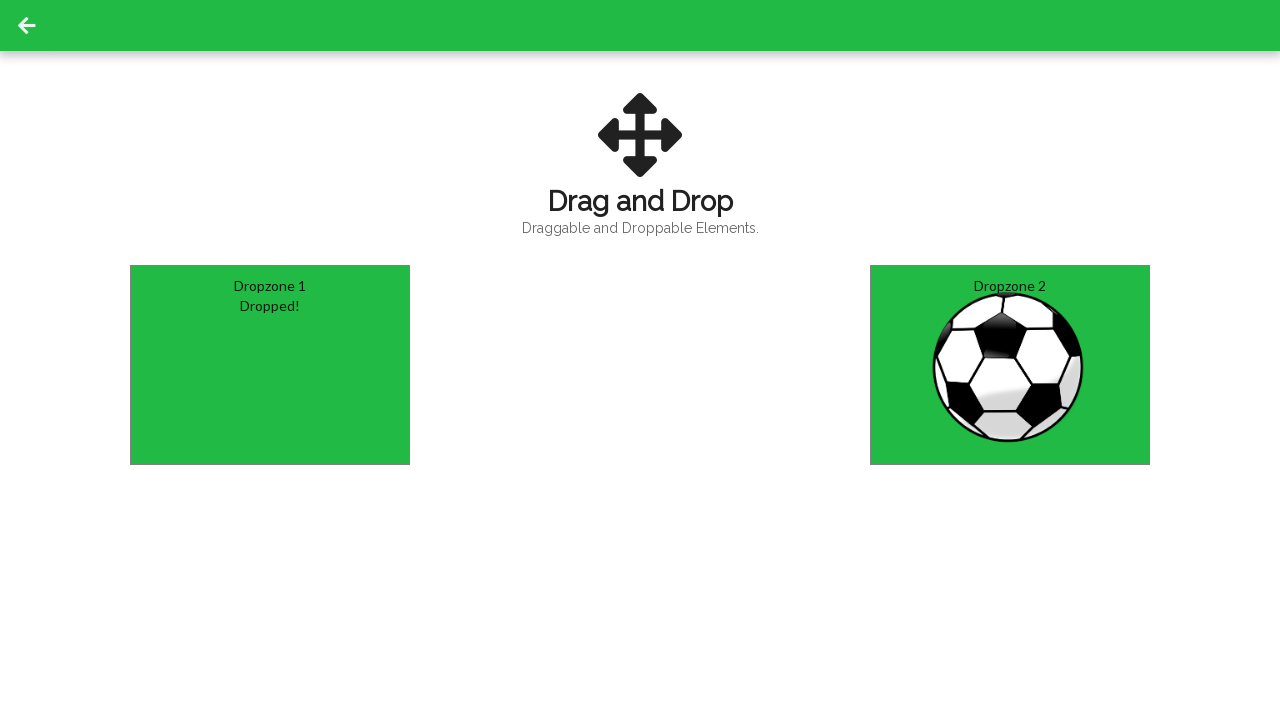

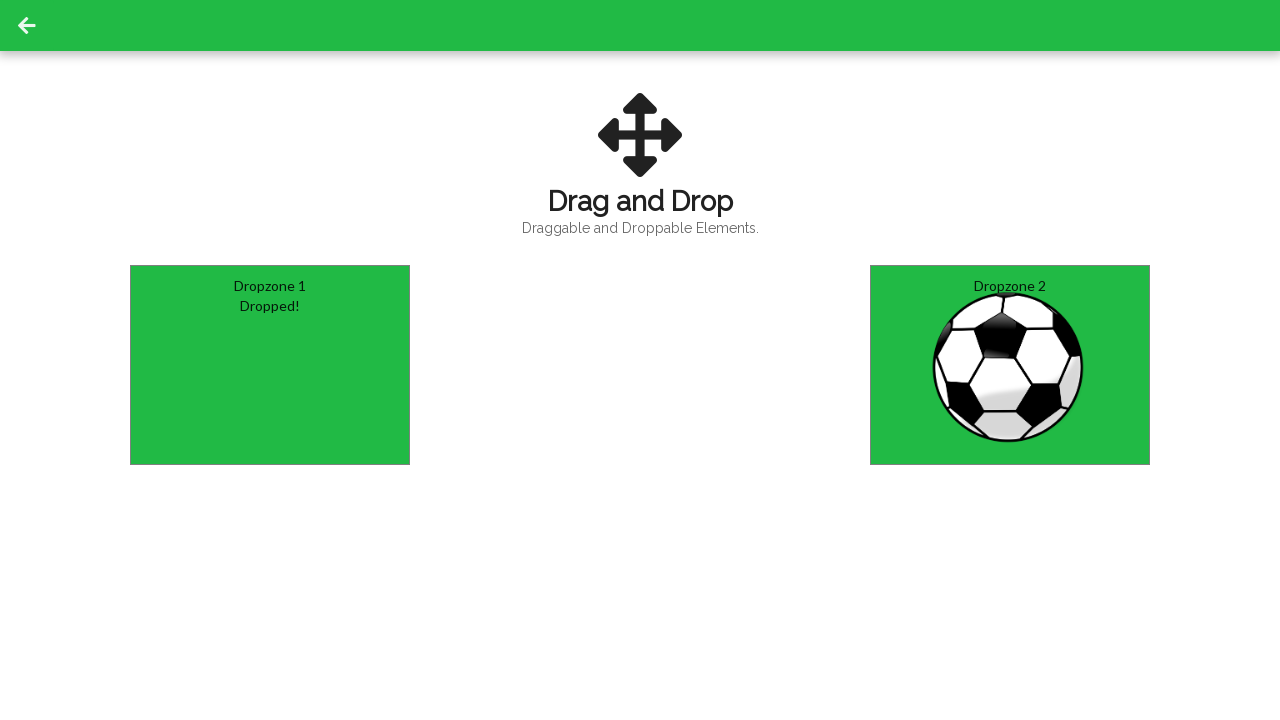